Tests alert handling functionality by clicking a button that triggers an alert and accepting it

Starting URL: https://testautomationpractice.blogspot.com/

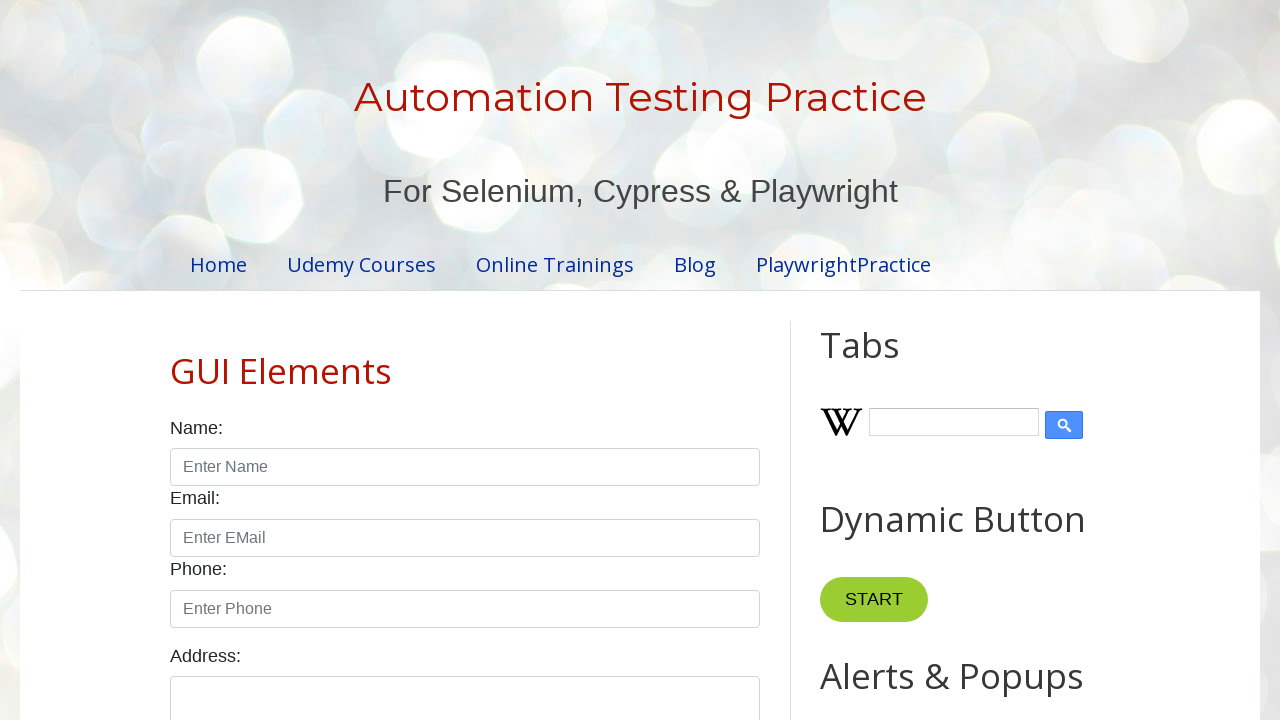

Clicked Alert button to trigger alert dialog at (888, 361) on button:has-text('Alert')
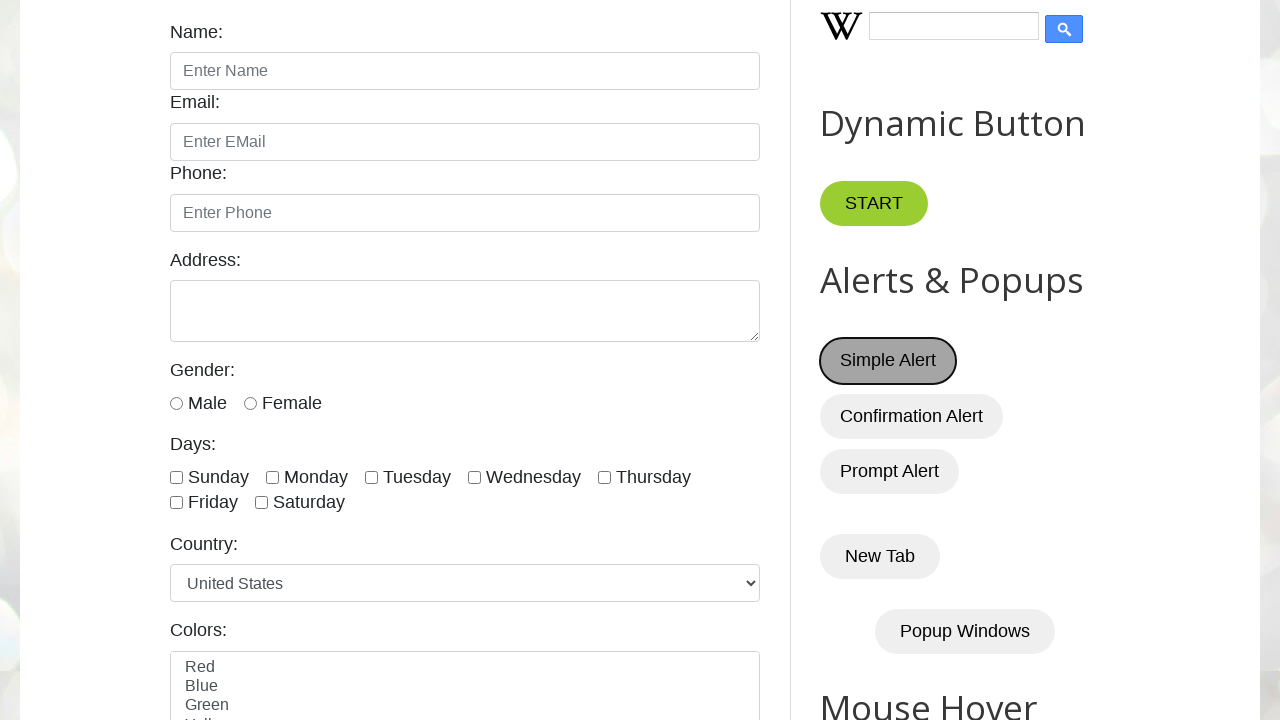

Set up dialog handler to accept alert
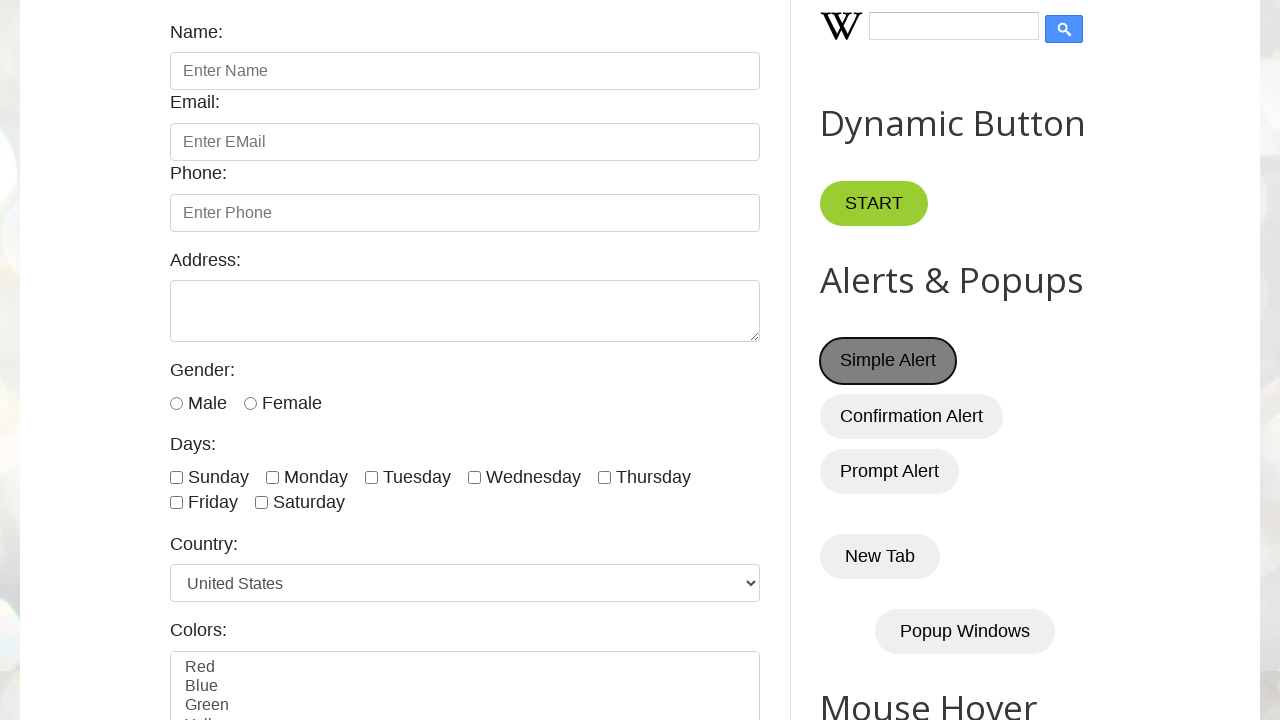

Waited 2 seconds for alert to be processed
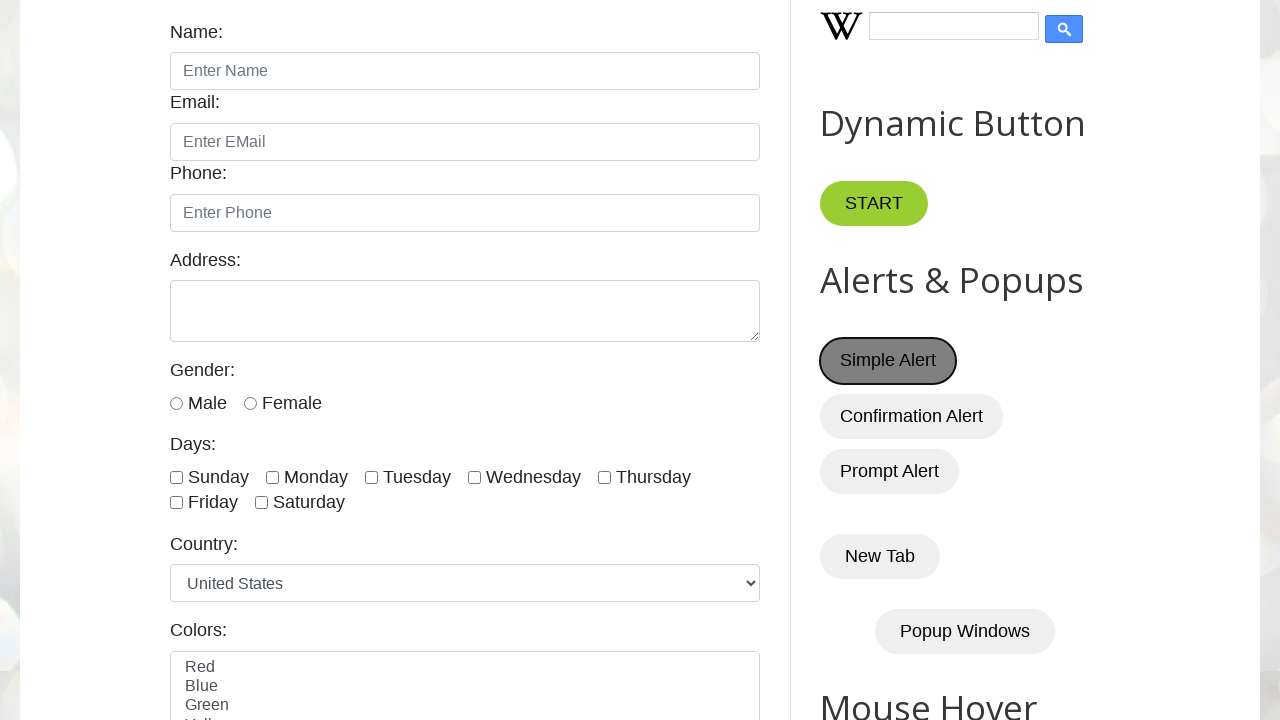

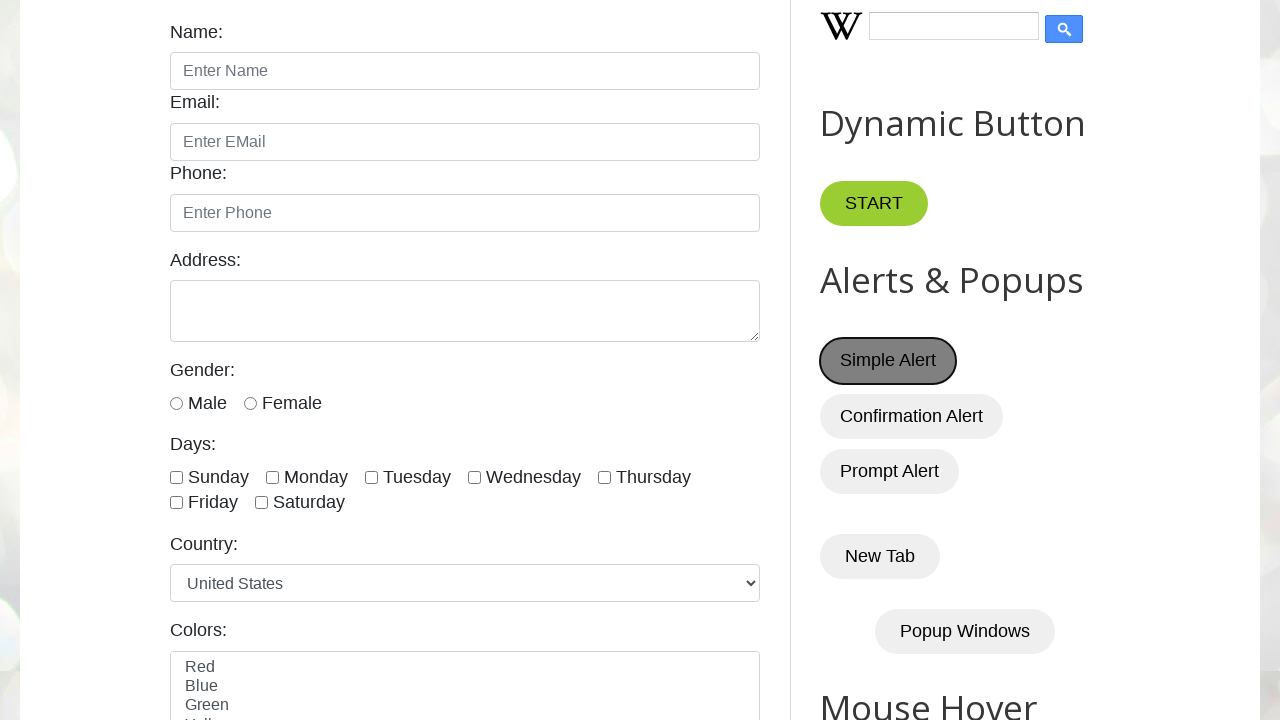